Navigates to OrangeHRM demo page and verifies that links are present on the page

Starting URL: https://opensource-demo.orangehrmlive.com/

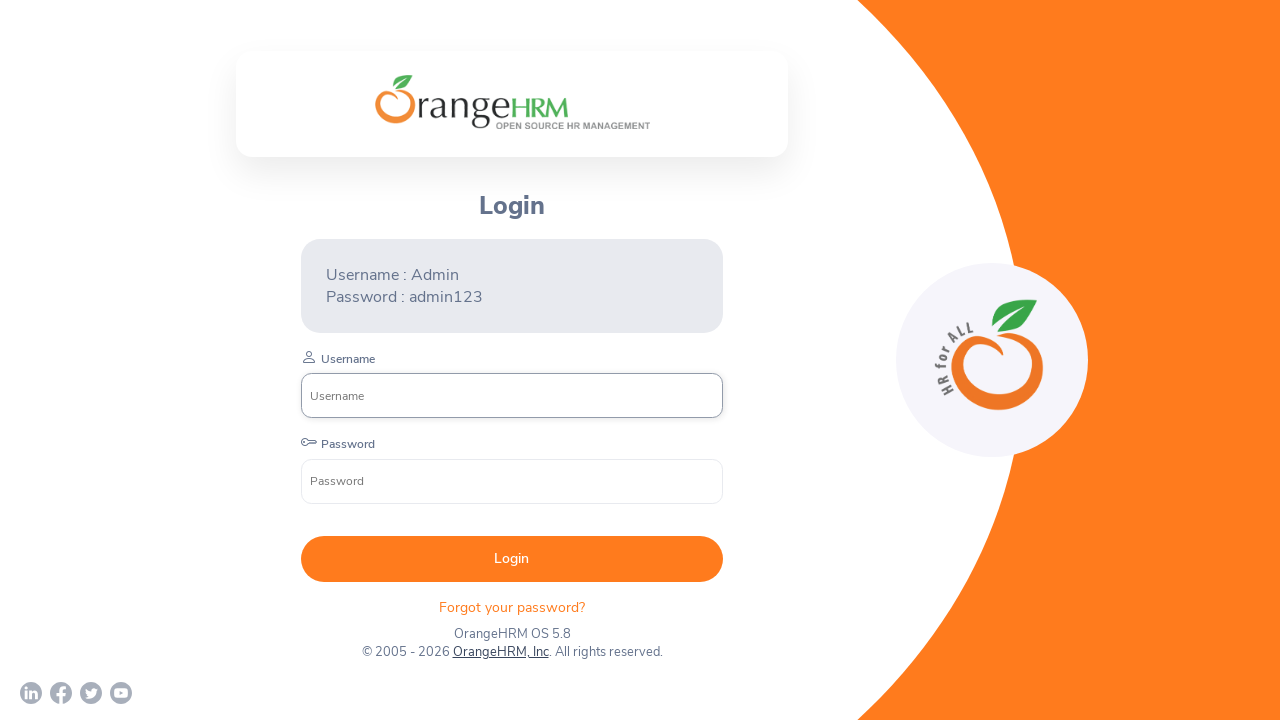

Waited for links to load on OrangeHRM demo page
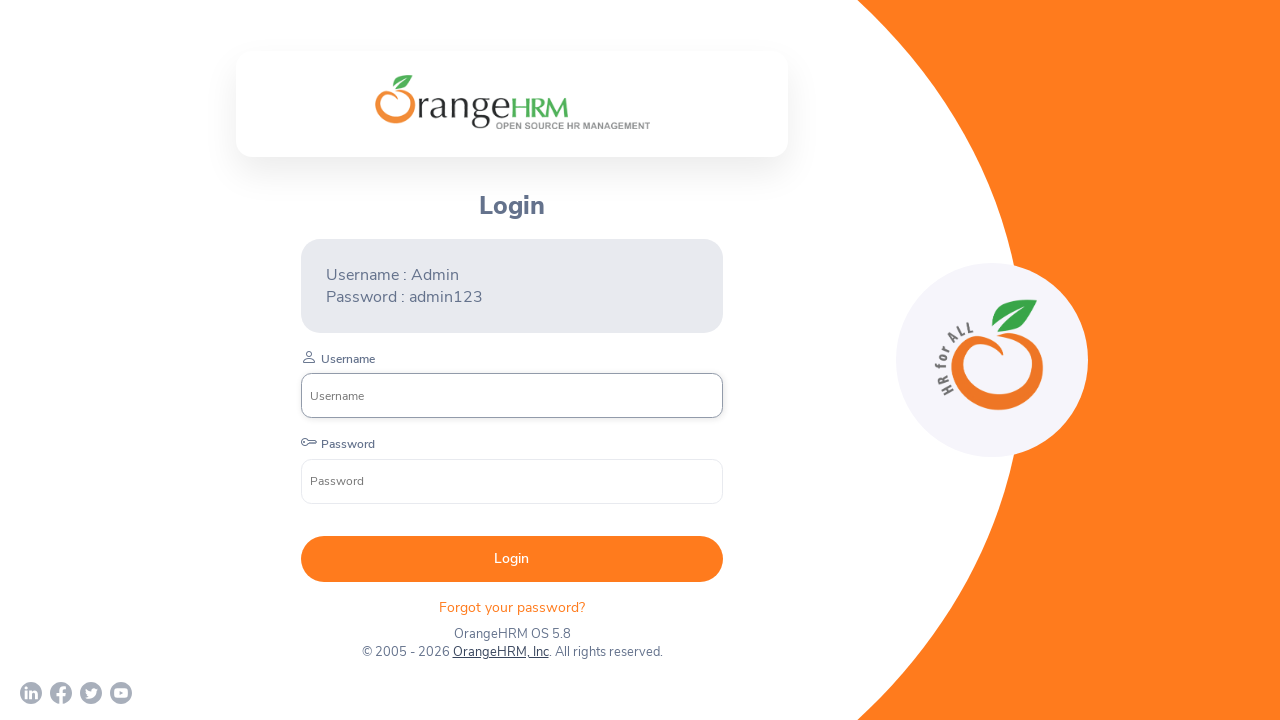

Located all links on the page
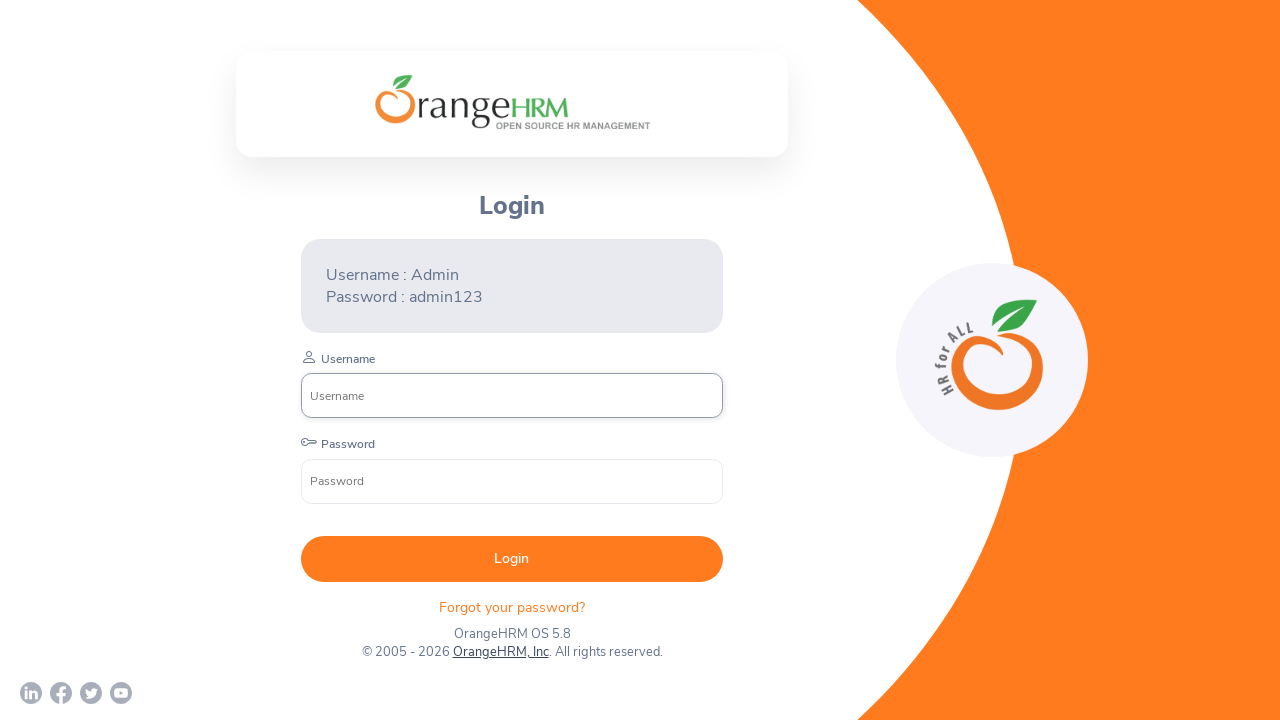

Verified that 5 links are present on the page
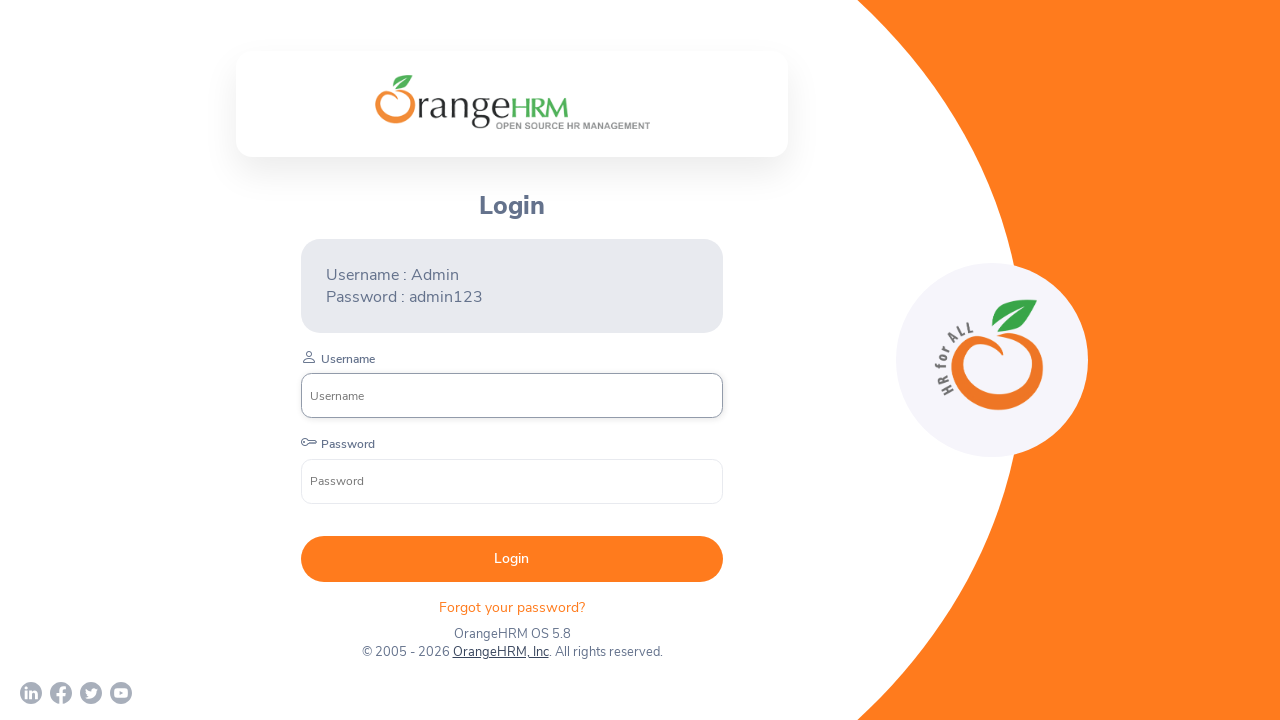

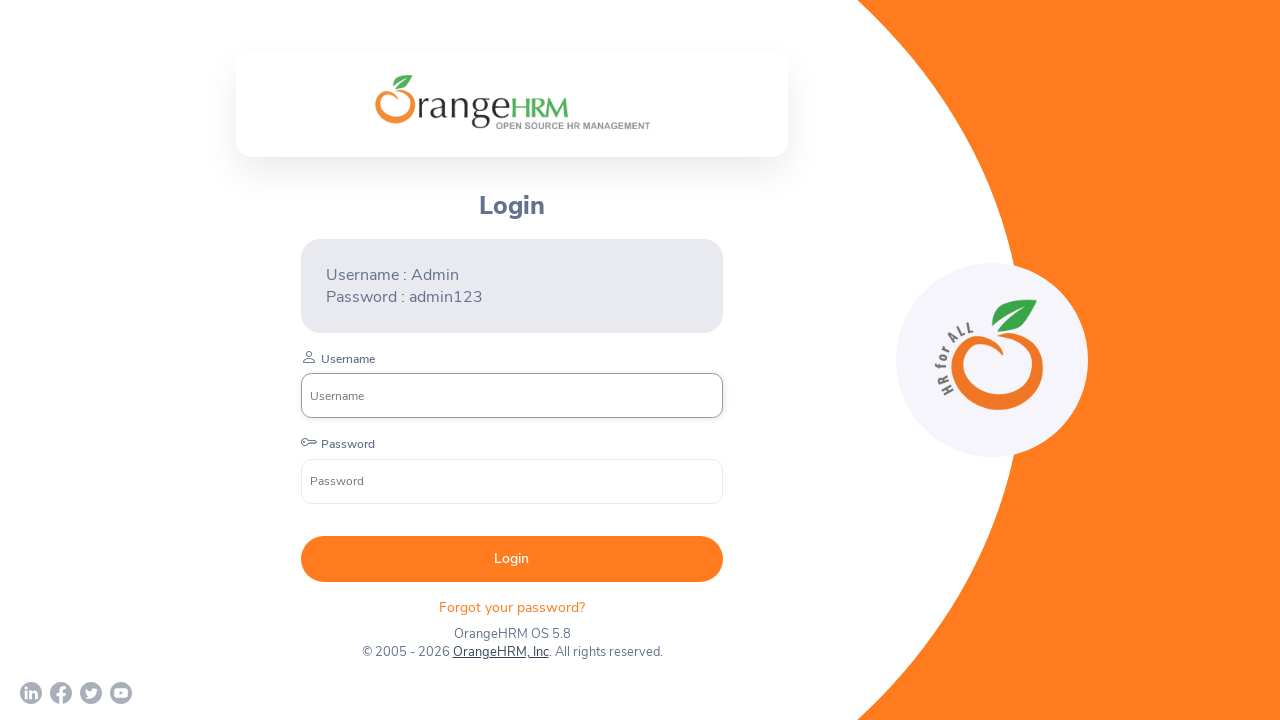